Tests that the toggle-all checkbox updates its state when individual items are completed or cleared

Starting URL: https://demo.playwright.dev/todomvc

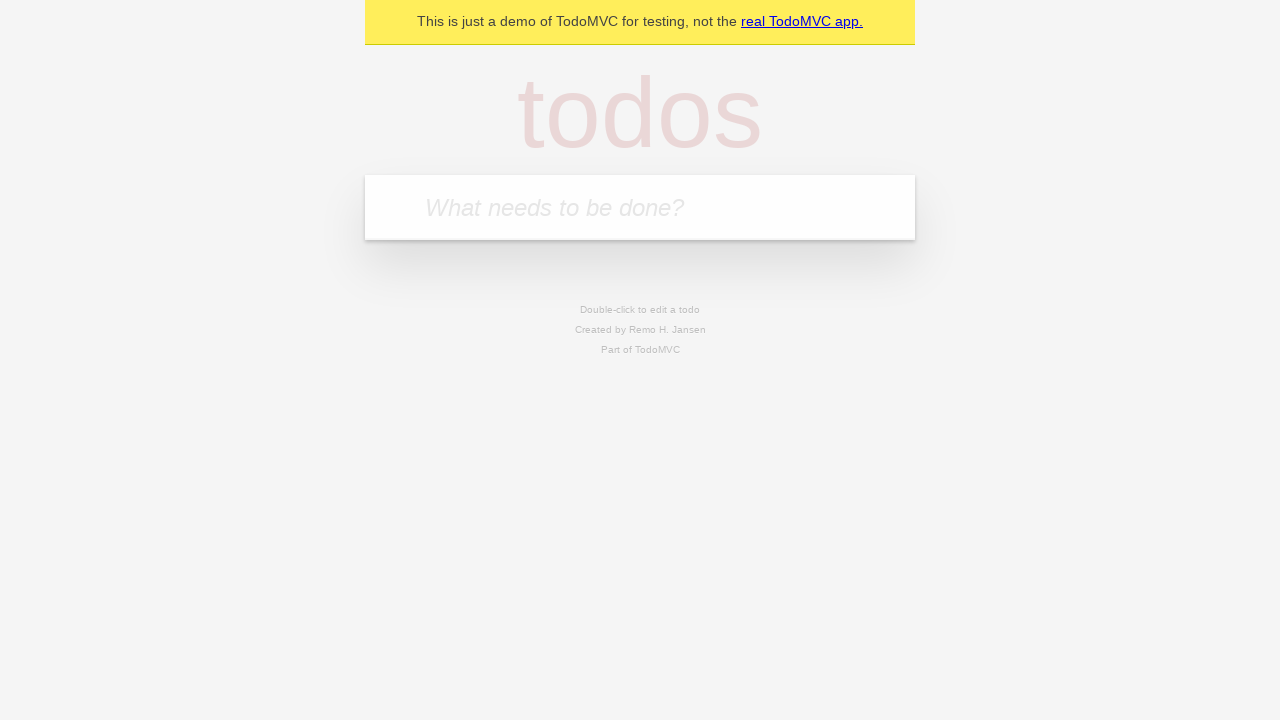

Filled new-todo input with 'buy some cheese' on .new-todo
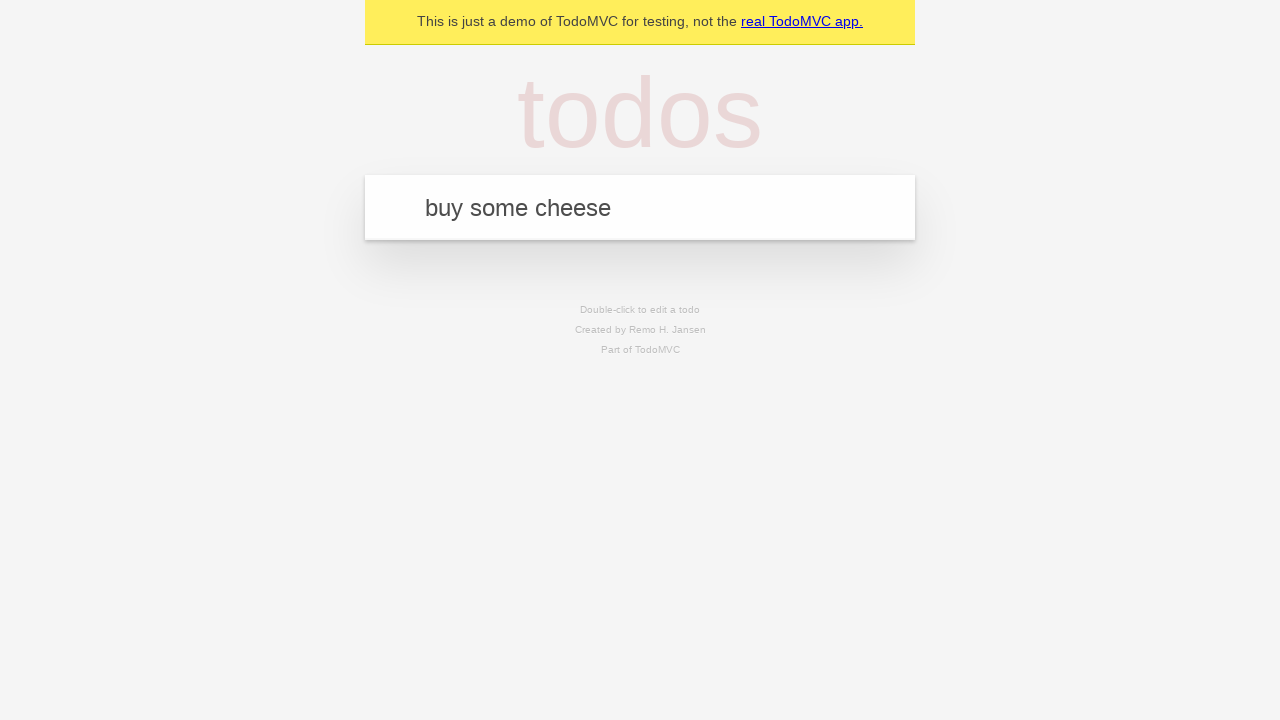

Pressed Enter to add first todo item on .new-todo
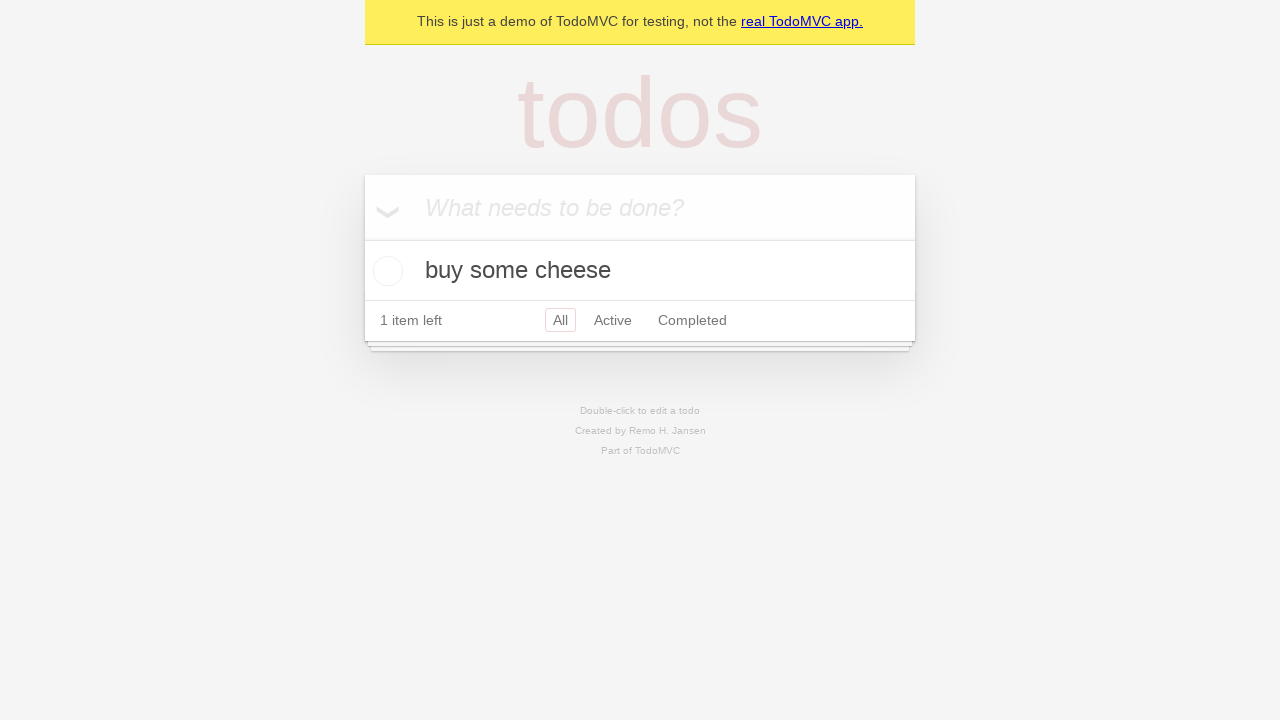

Filled new-todo input with 'feed the cat' on .new-todo
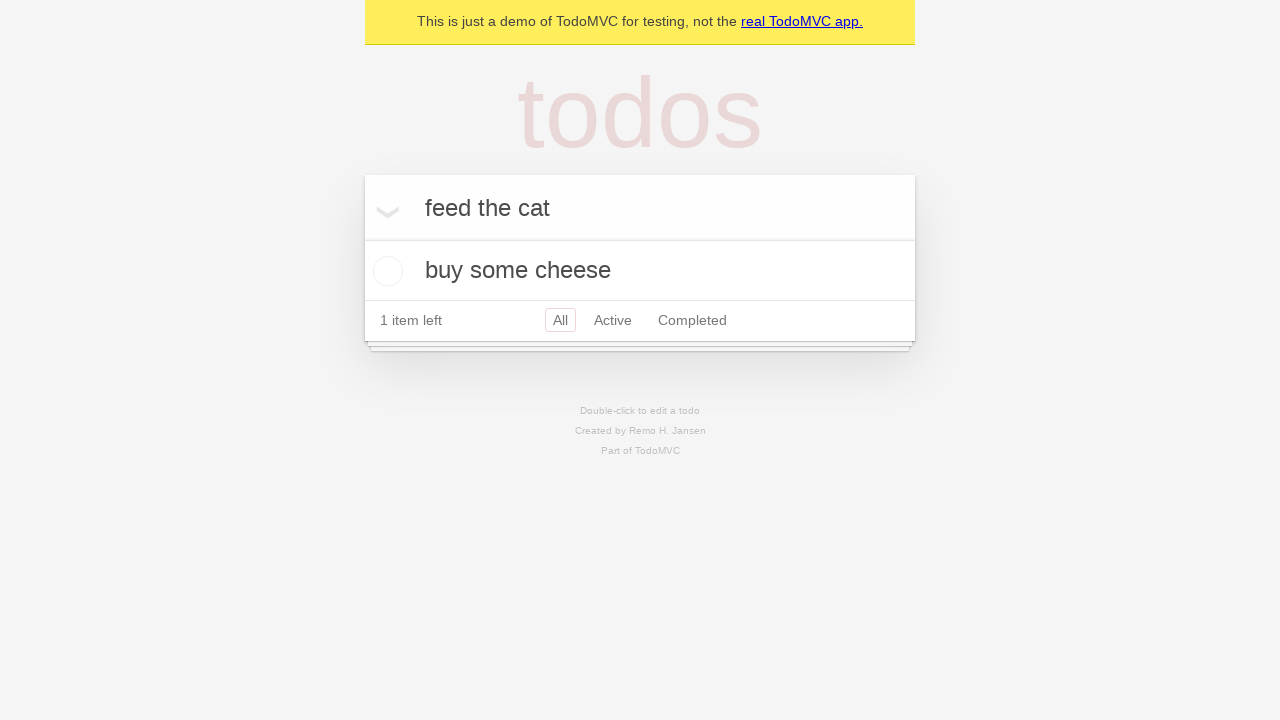

Pressed Enter to add second todo item on .new-todo
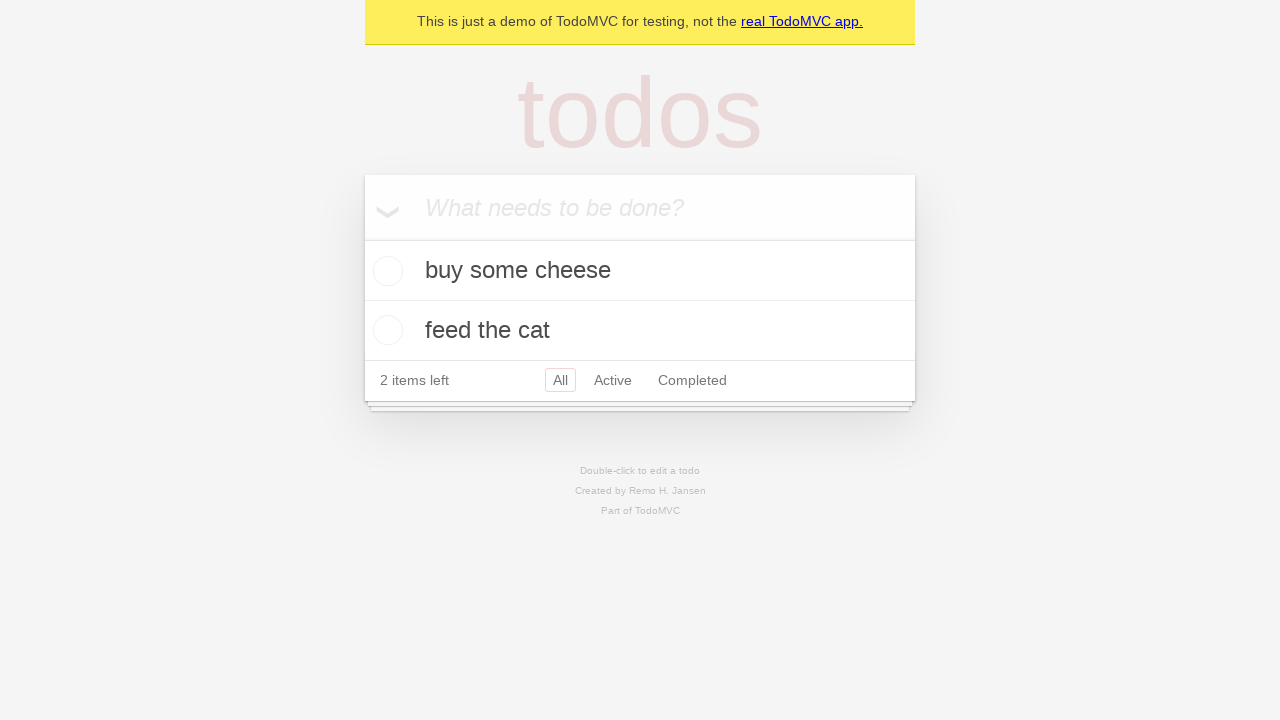

Filled new-todo input with 'book a doctors appointment' on .new-todo
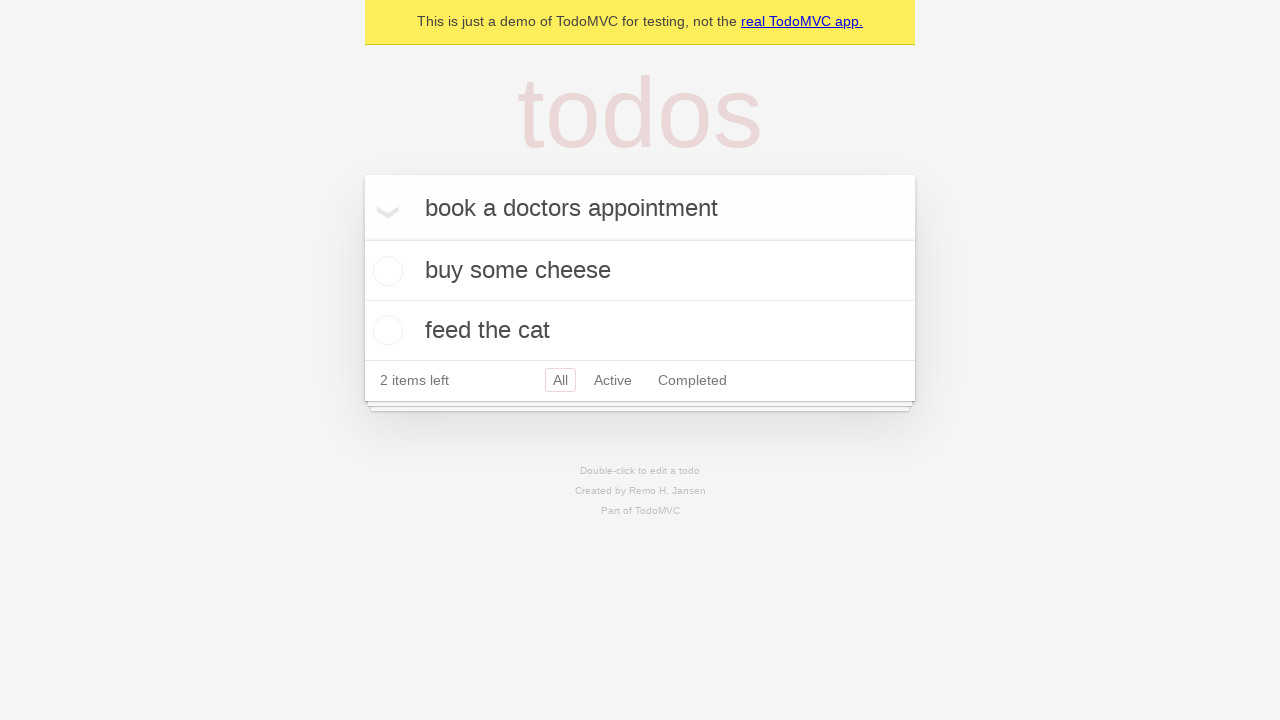

Pressed Enter to add third todo item on .new-todo
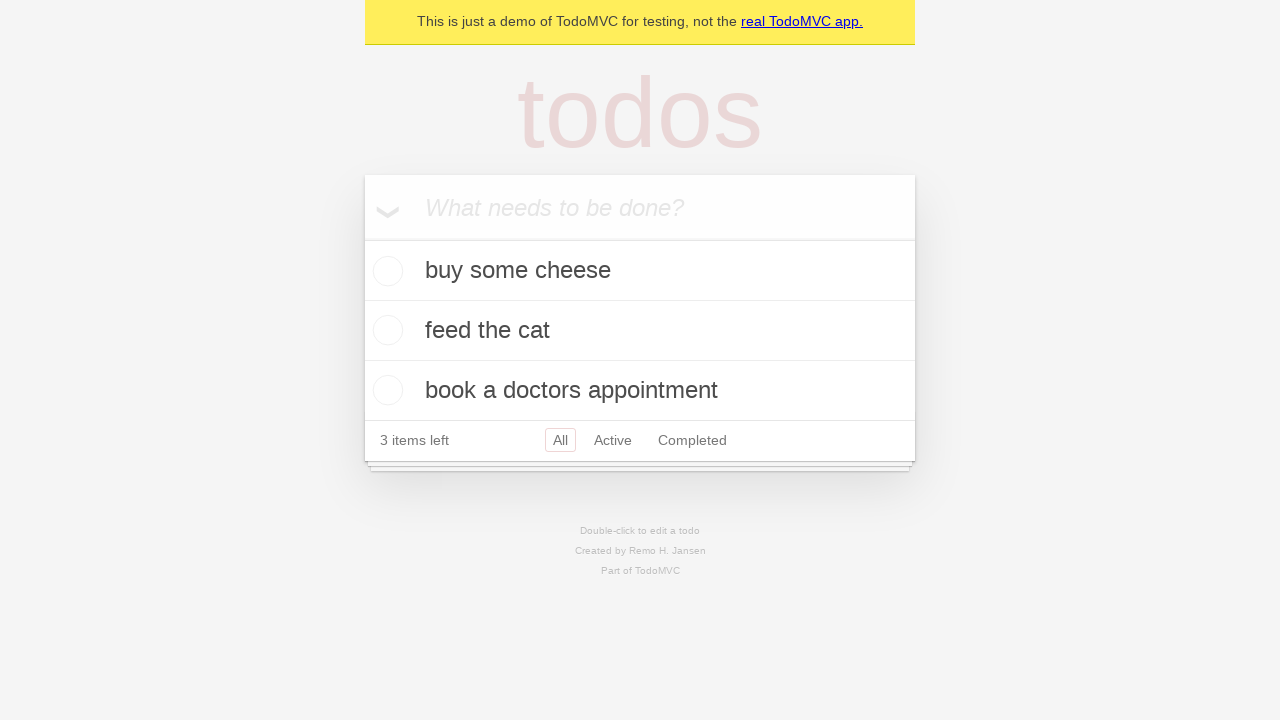

Checked toggle-all checkbox to mark all todos as complete at (362, 238) on .toggle-all
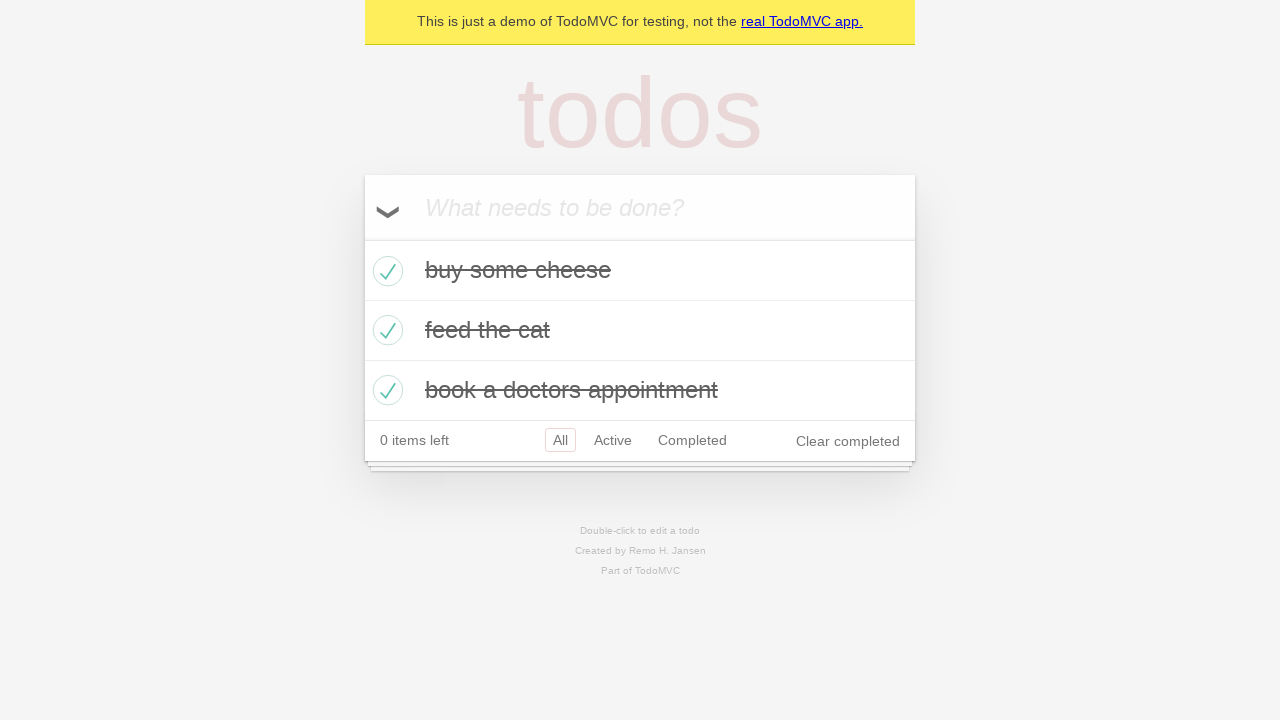

Unchecked the first todo item at (385, 271) on .todo-list li >> nth=0 >> .toggle
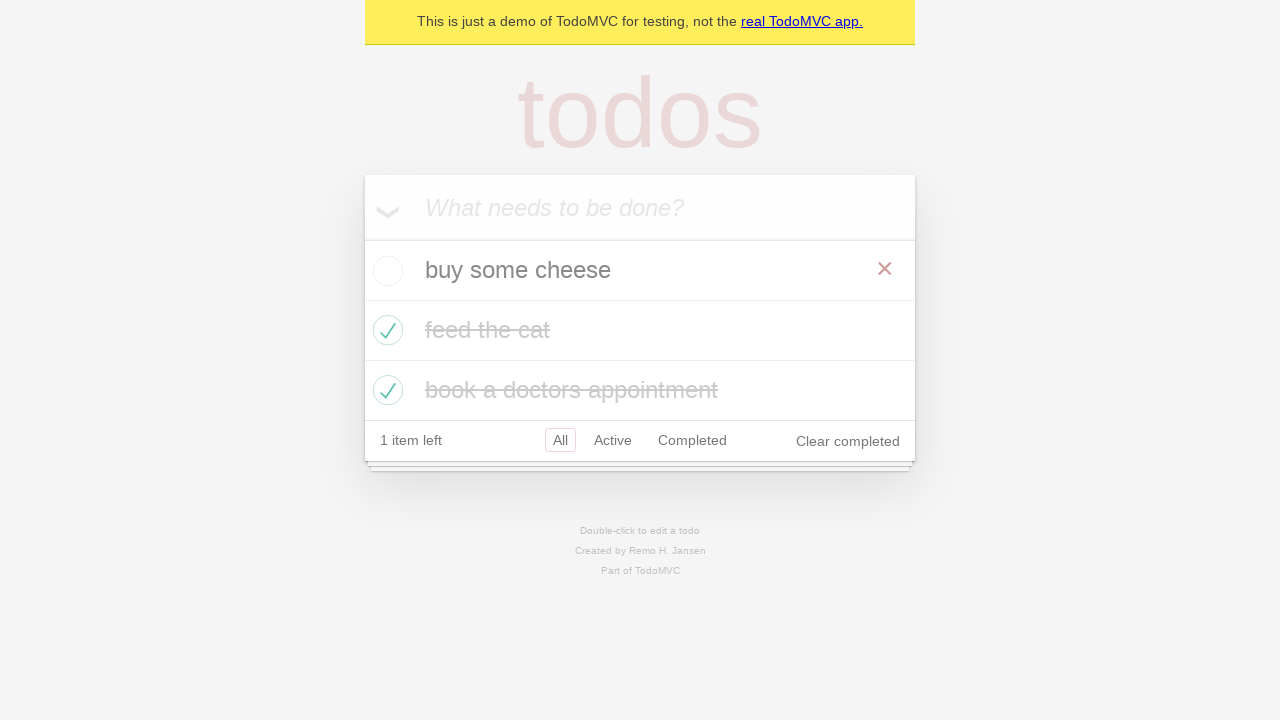

Re-checked the first todo item at (385, 271) on .todo-list li >> nth=0 >> .toggle
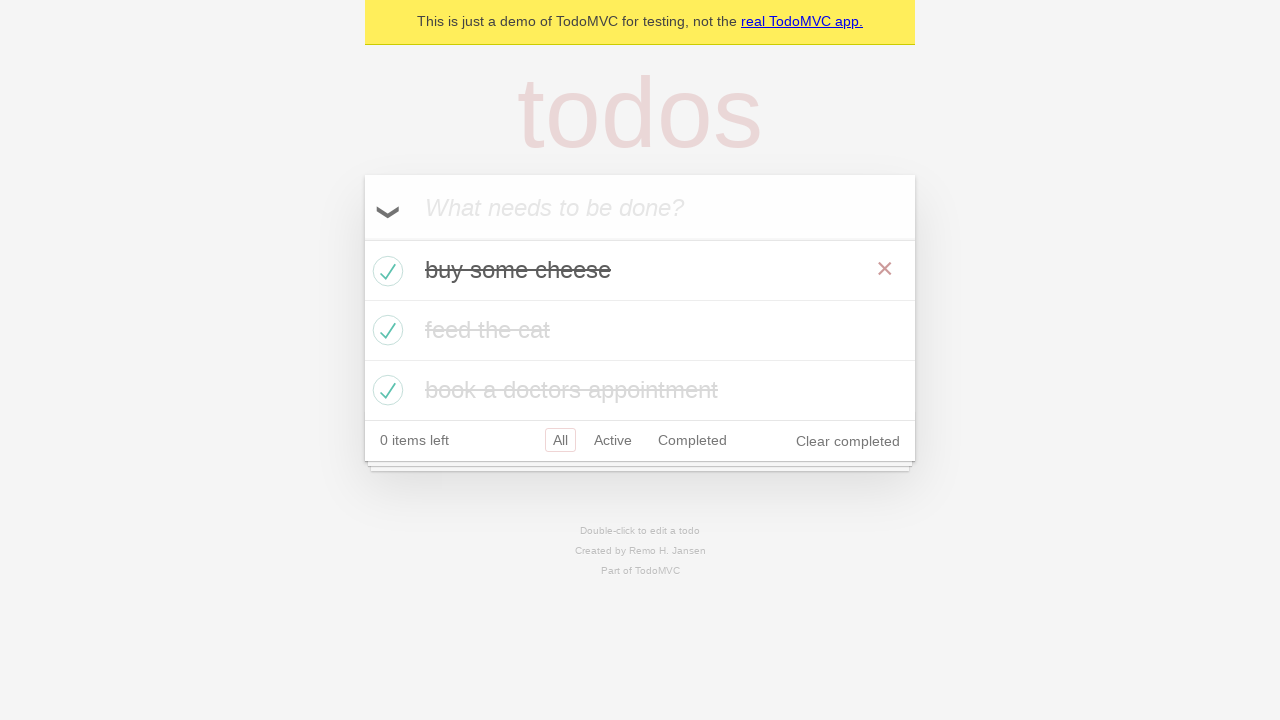

Verified that toggle-all checkbox is checked again after all items are completed
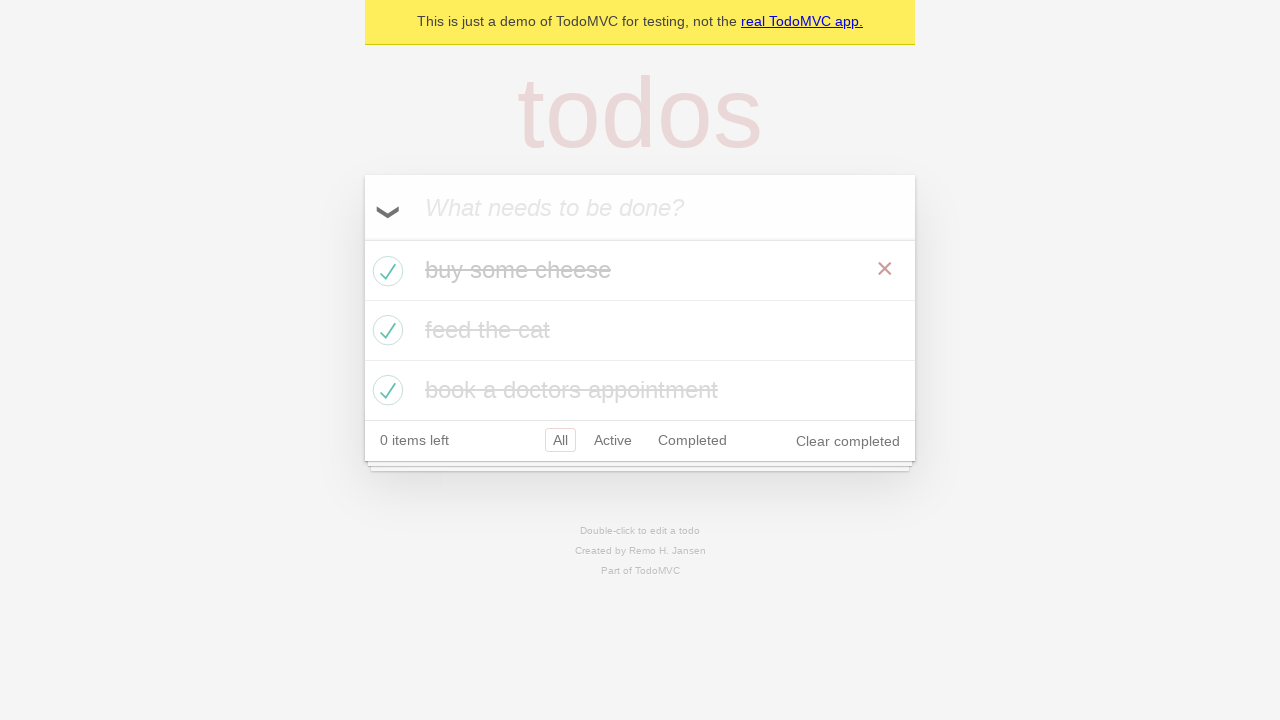

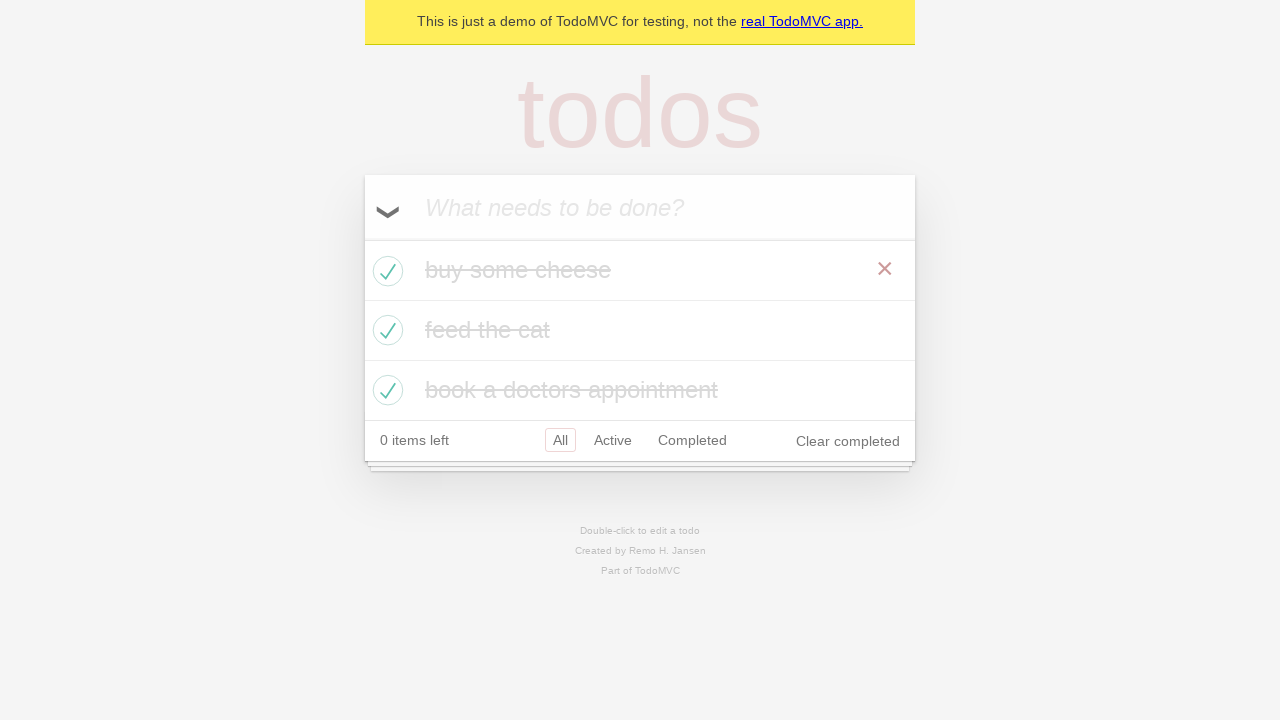